Tests drag and drop functionality within an iframe by dragging a draggable element onto a droppable target

Starting URL: https://jqueryui.com/droppable/

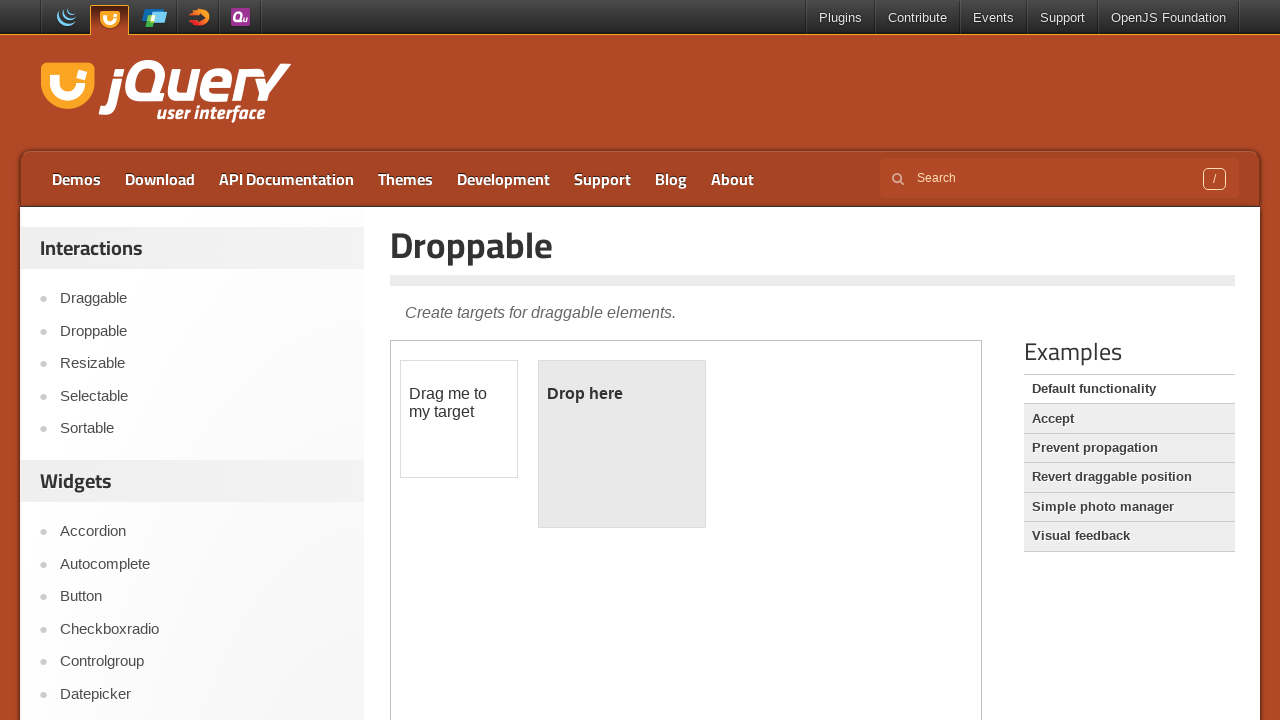

Located the demo iframe
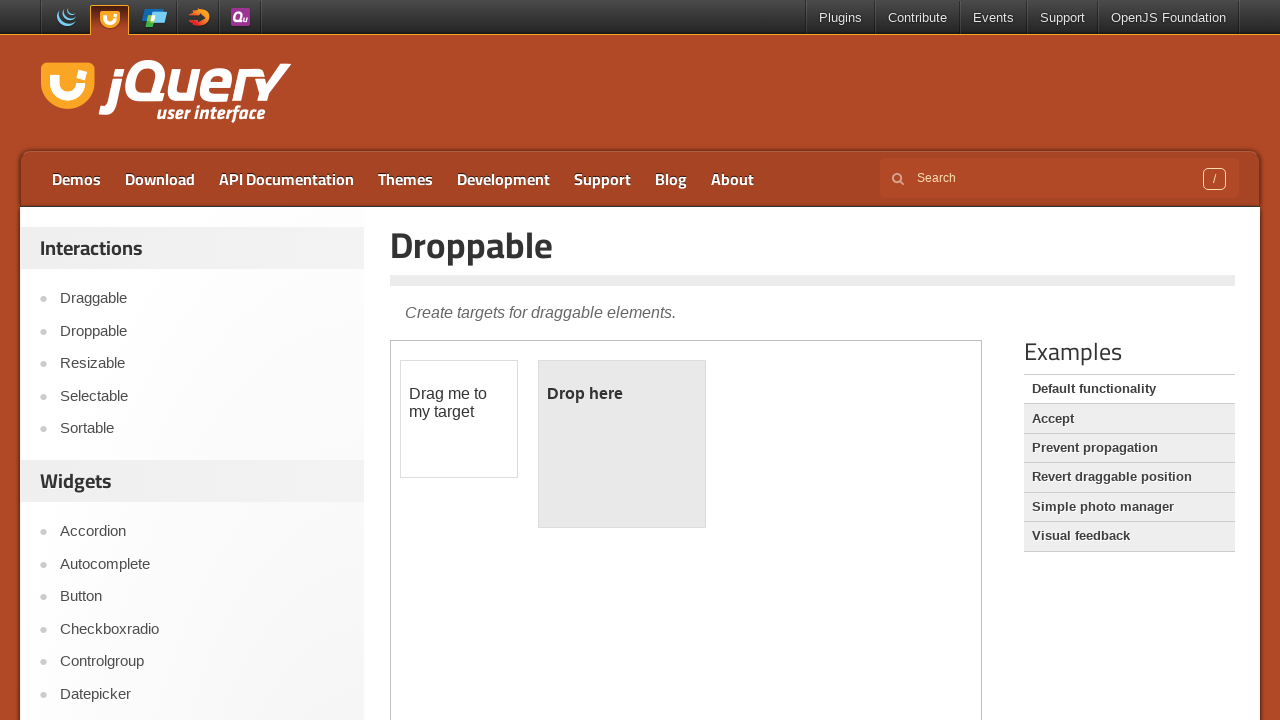

Located the draggable element within the iframe
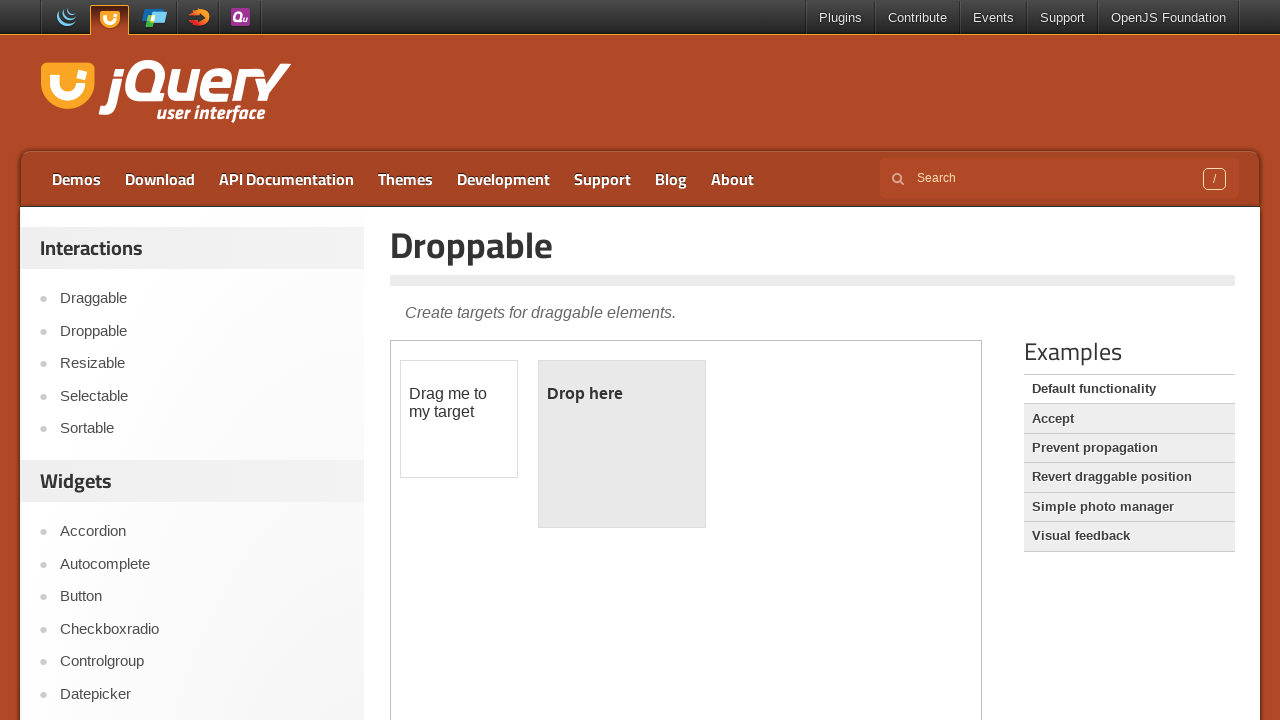

Located the droppable target element within the iframe
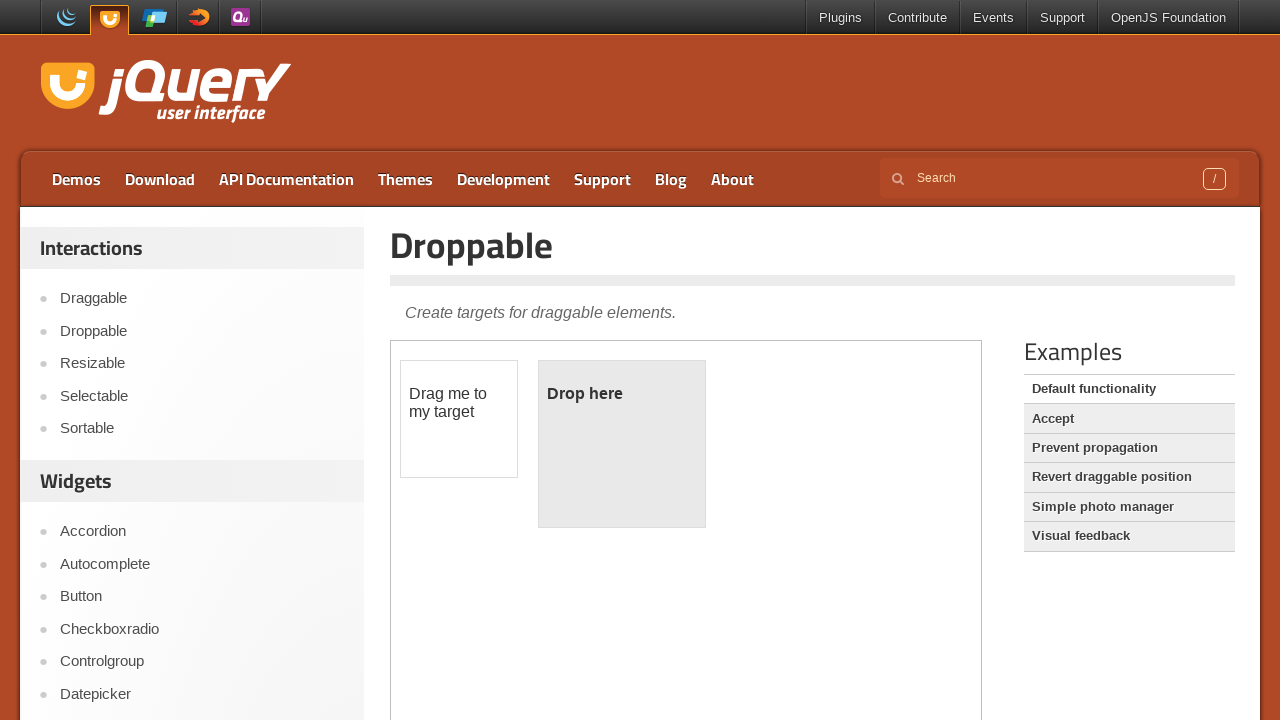

Dragged the draggable element onto the droppable target at (622, 444)
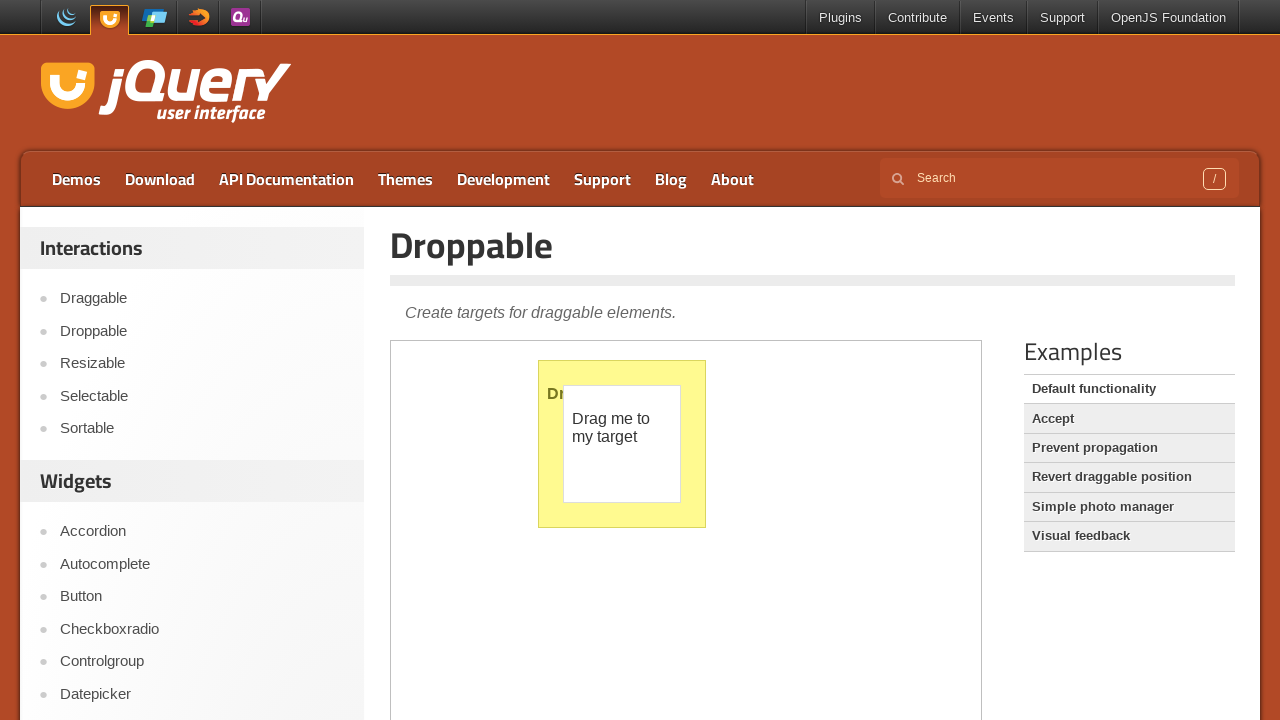

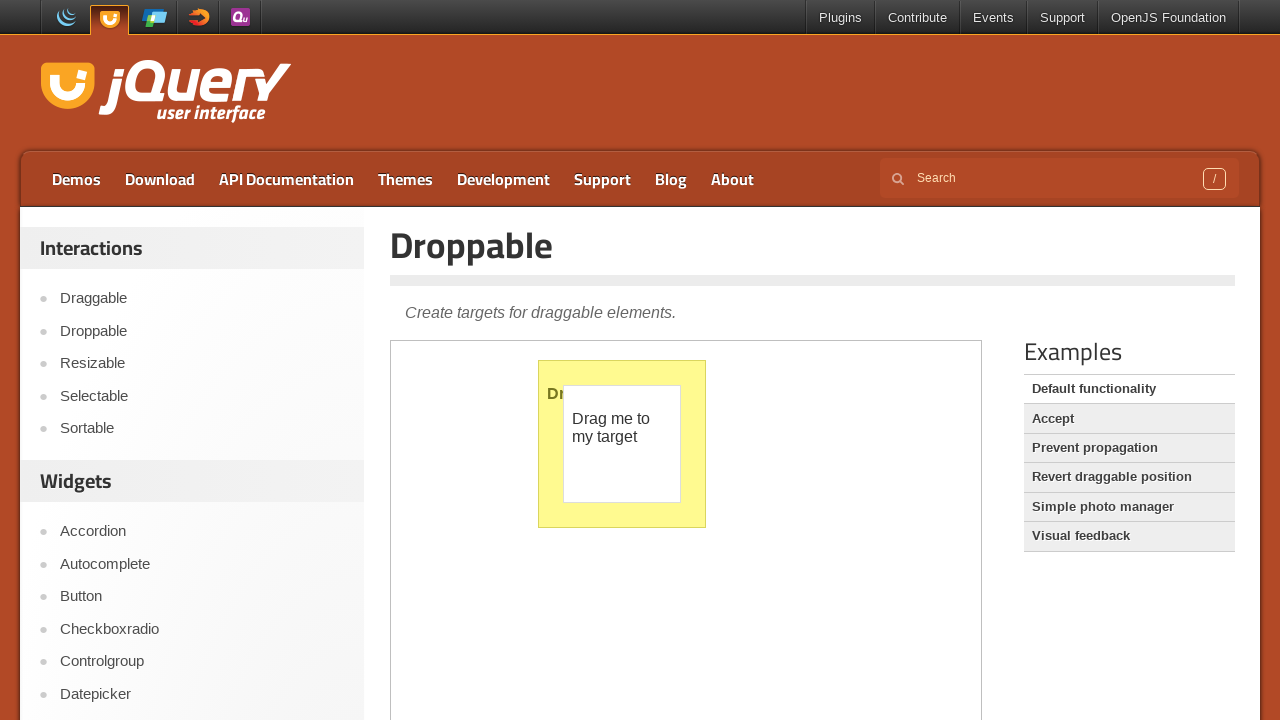